Tests successful form submission on the DemoQA practice form by filling out first name, last name, email, mobile number, selecting gender, picking date of birth, and verifying the submission modal appears with correct data.

Starting URL: https://demoqa.com/automation-practice-form

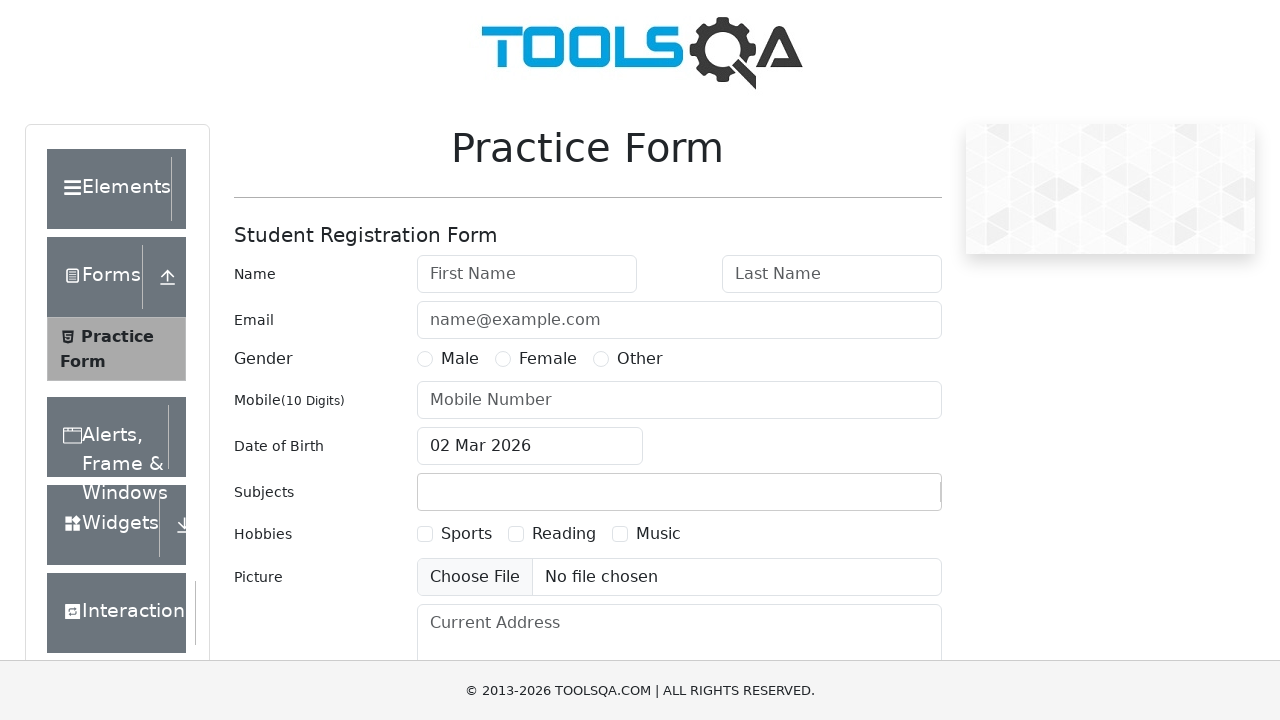

Filled first name field with 'UserFirstName' on #firstName
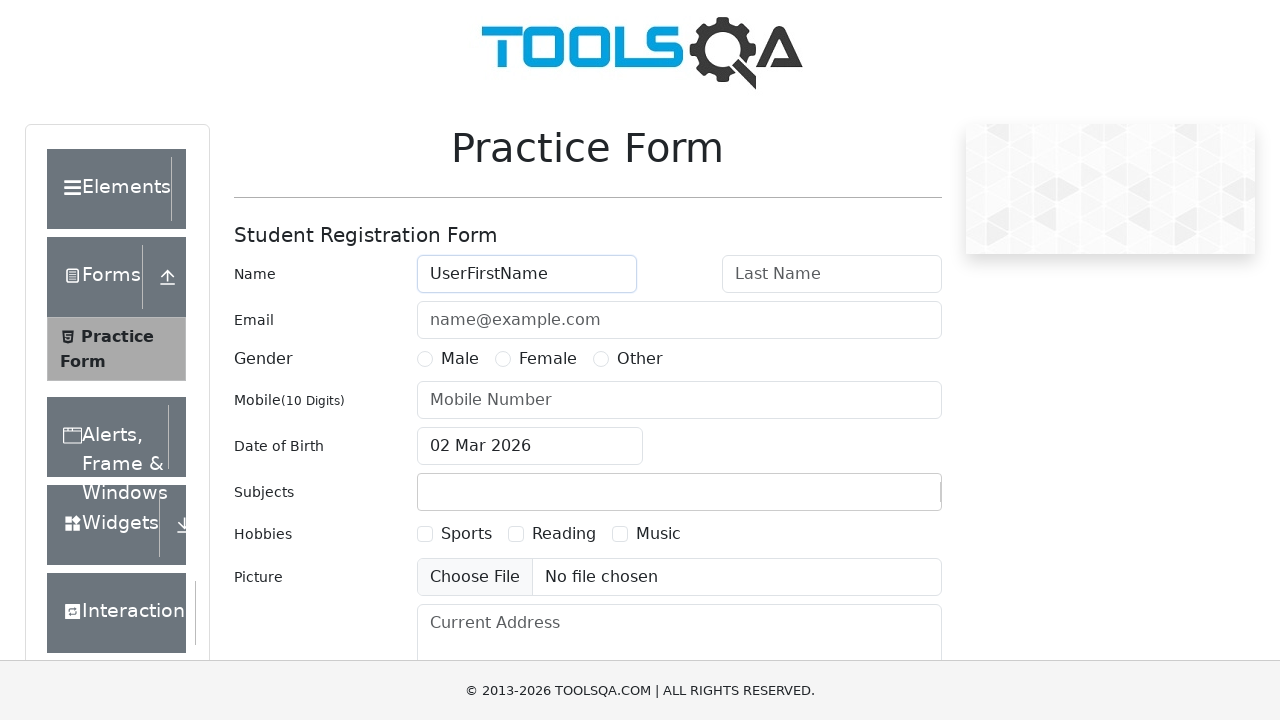

Filled last name field with 'UserLastName' on #lastName
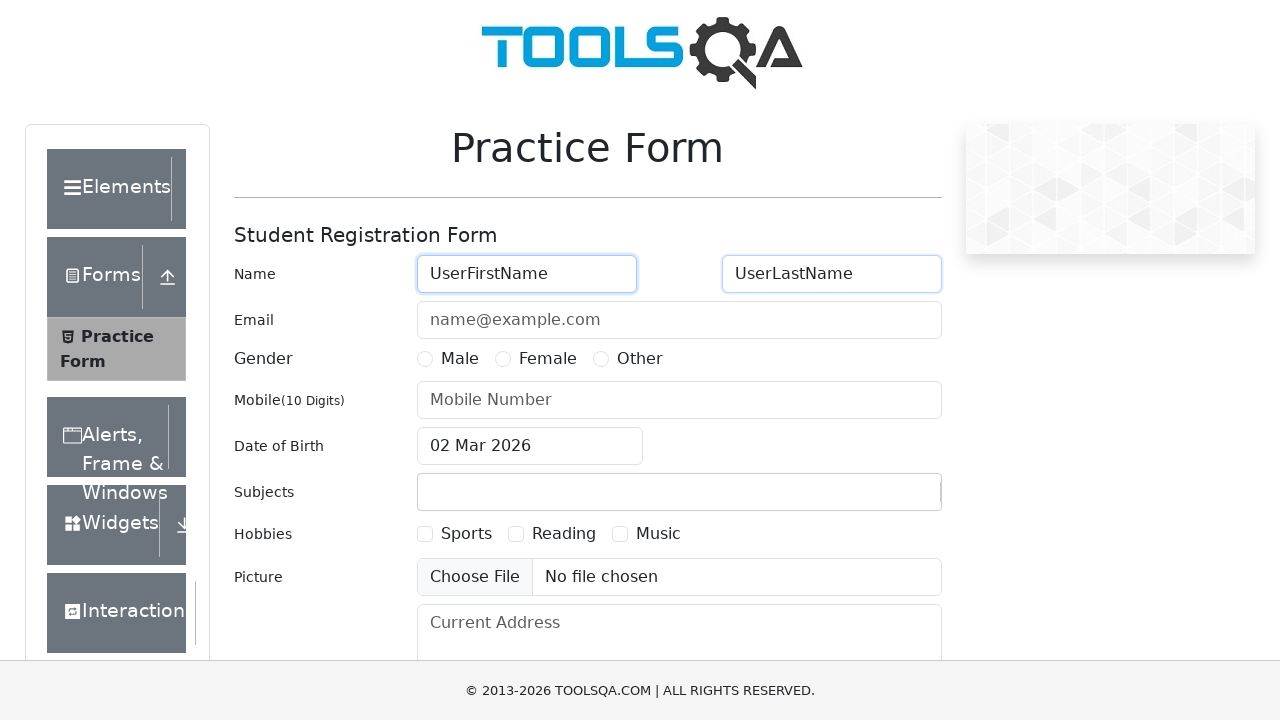

Filled email field with 'example@gmail.com' on #userEmail
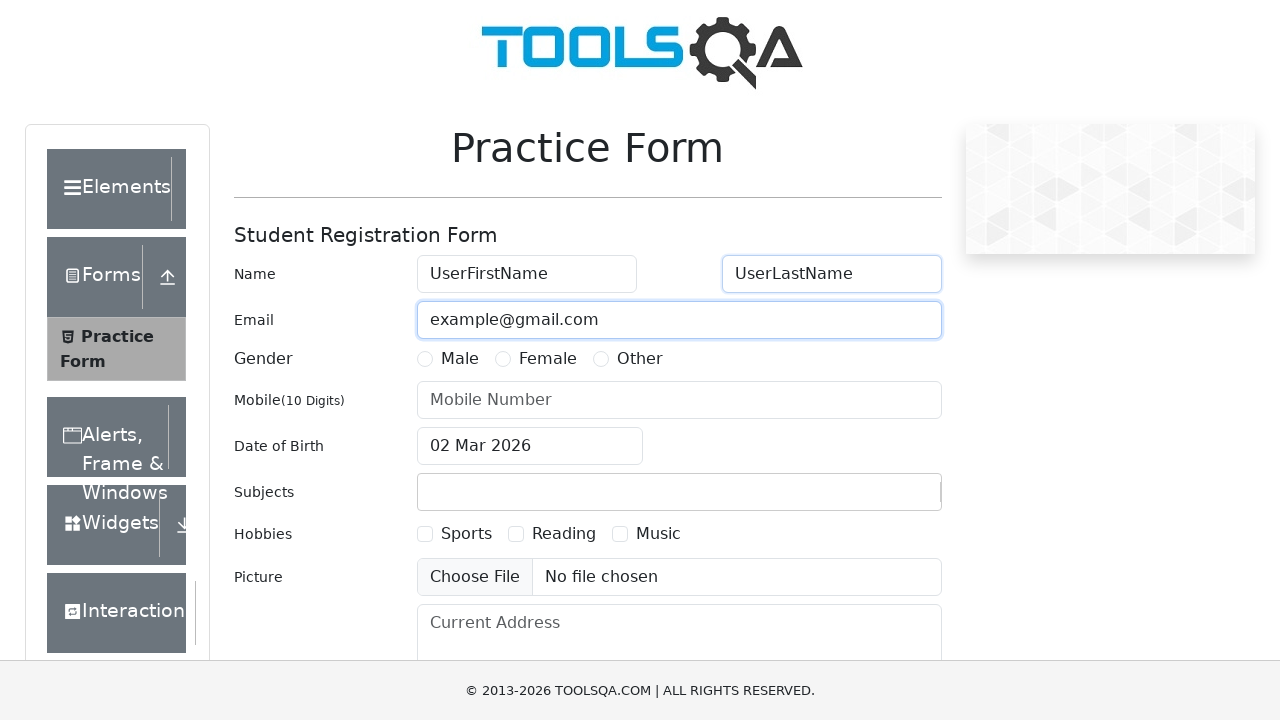

Selected Female gender option at (548, 359) on label[for='gender-radio-2']
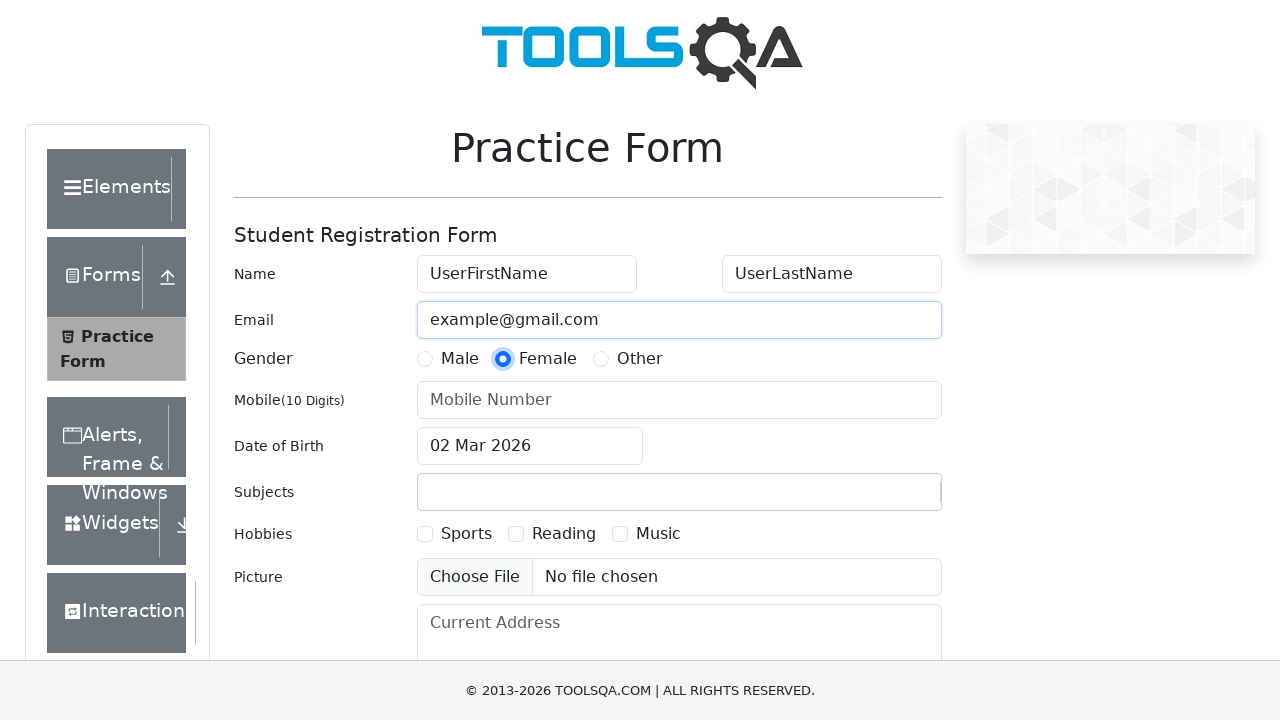

Filled mobile number field with '0123456789' on #userNumber
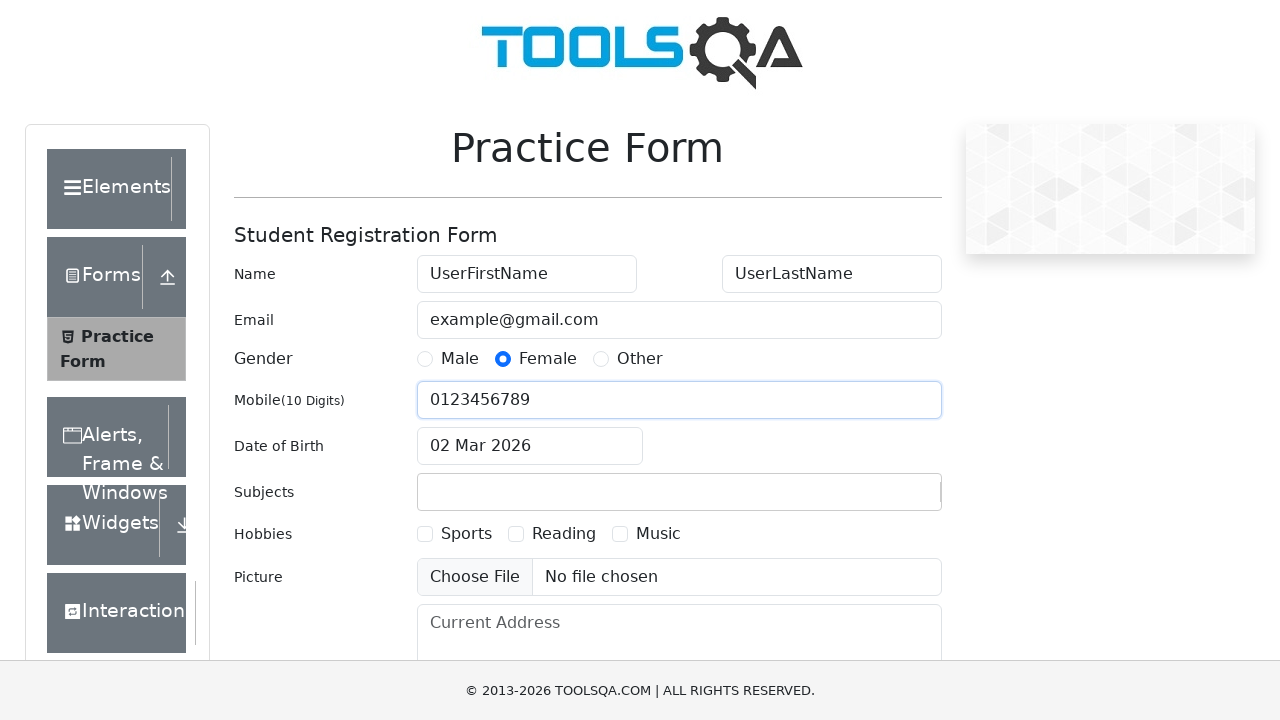

Clicked date of birth input to open date picker at (530, 446) on #dateOfBirthInput
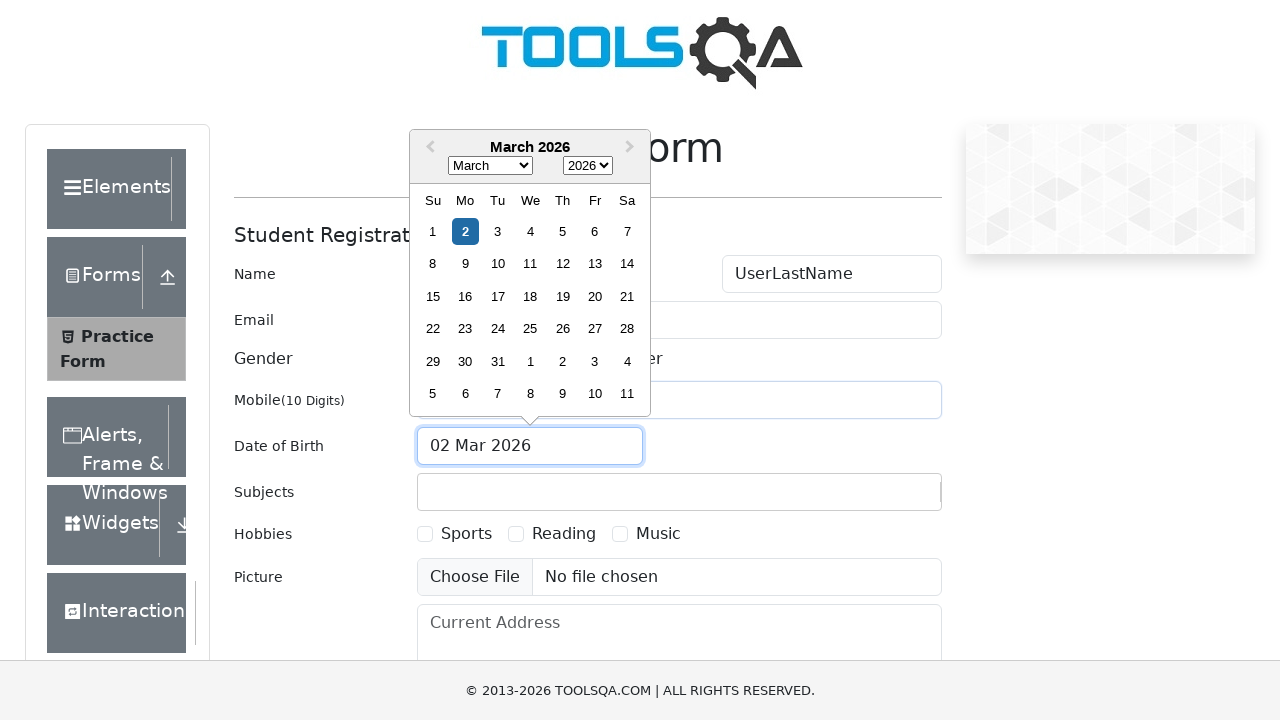

Selected today's date from date picker at (465, 231) on .react-datepicker__day--today
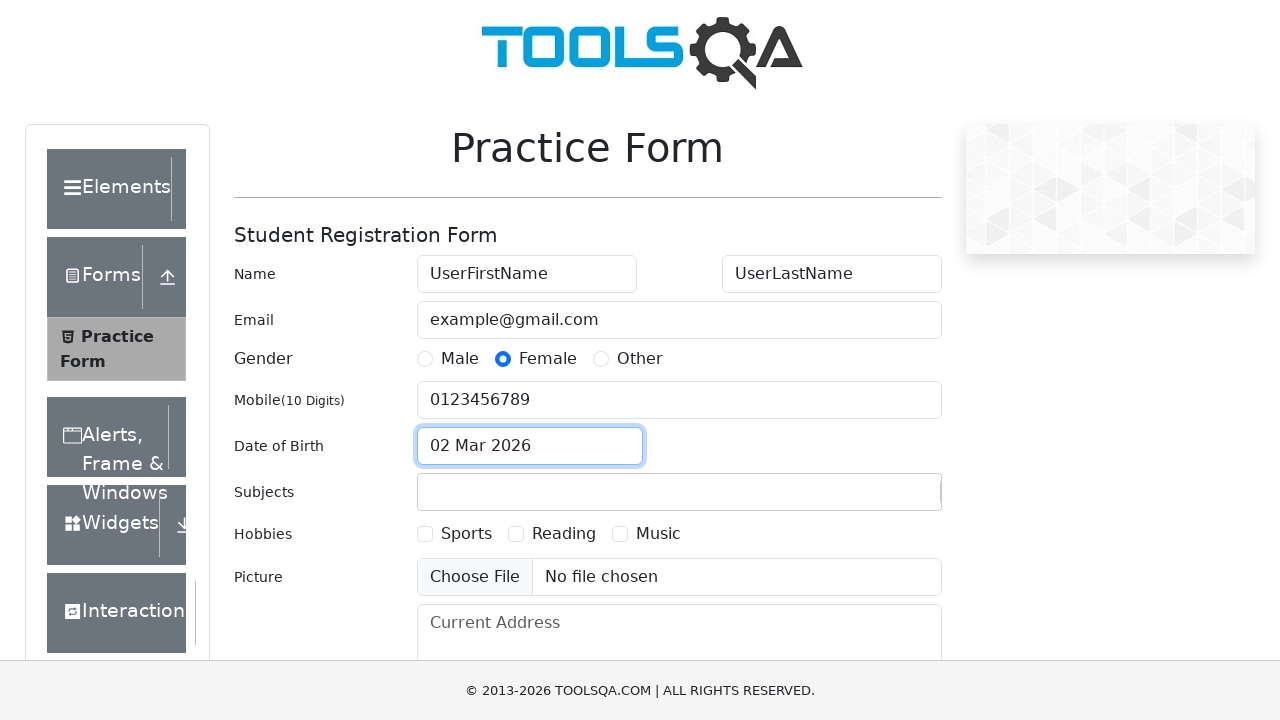

Scrolled submit button into view
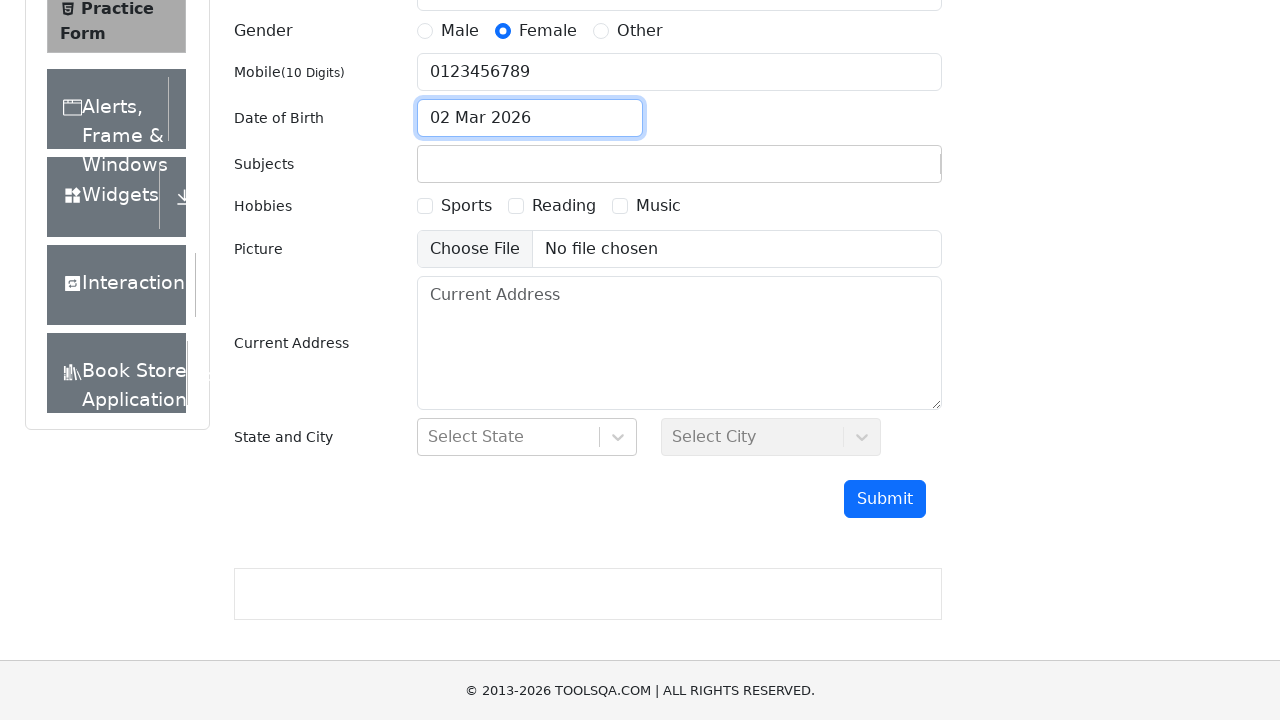

Clicked submit button to submit the form at (885, 499) on #submit
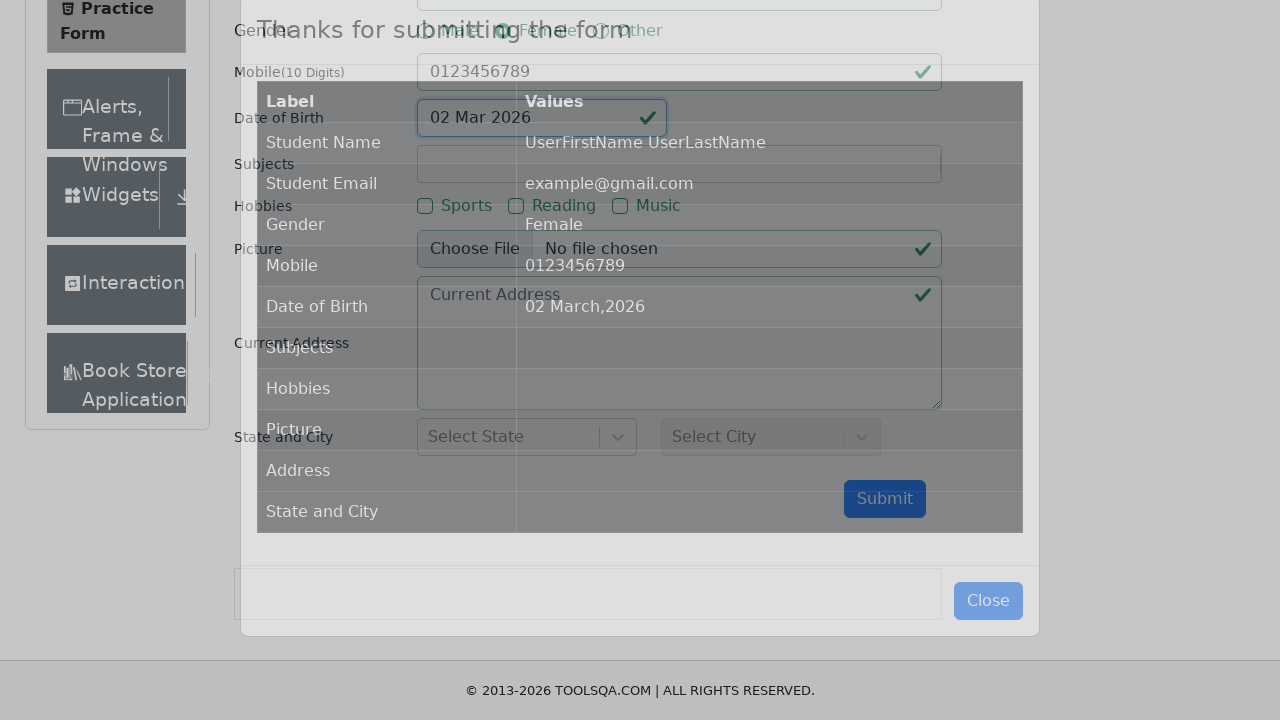

Waited for submission confirmation modal to appear
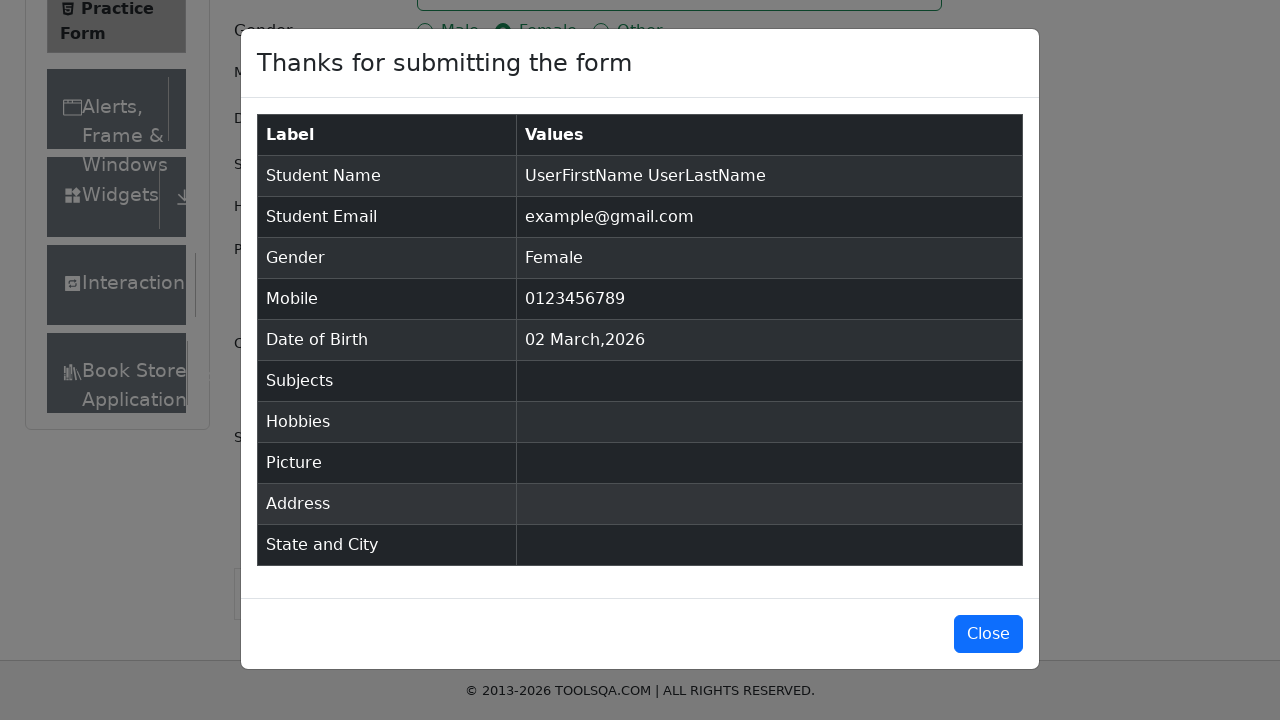

Retrieved modal title text: 'Thanks for submitting the form'
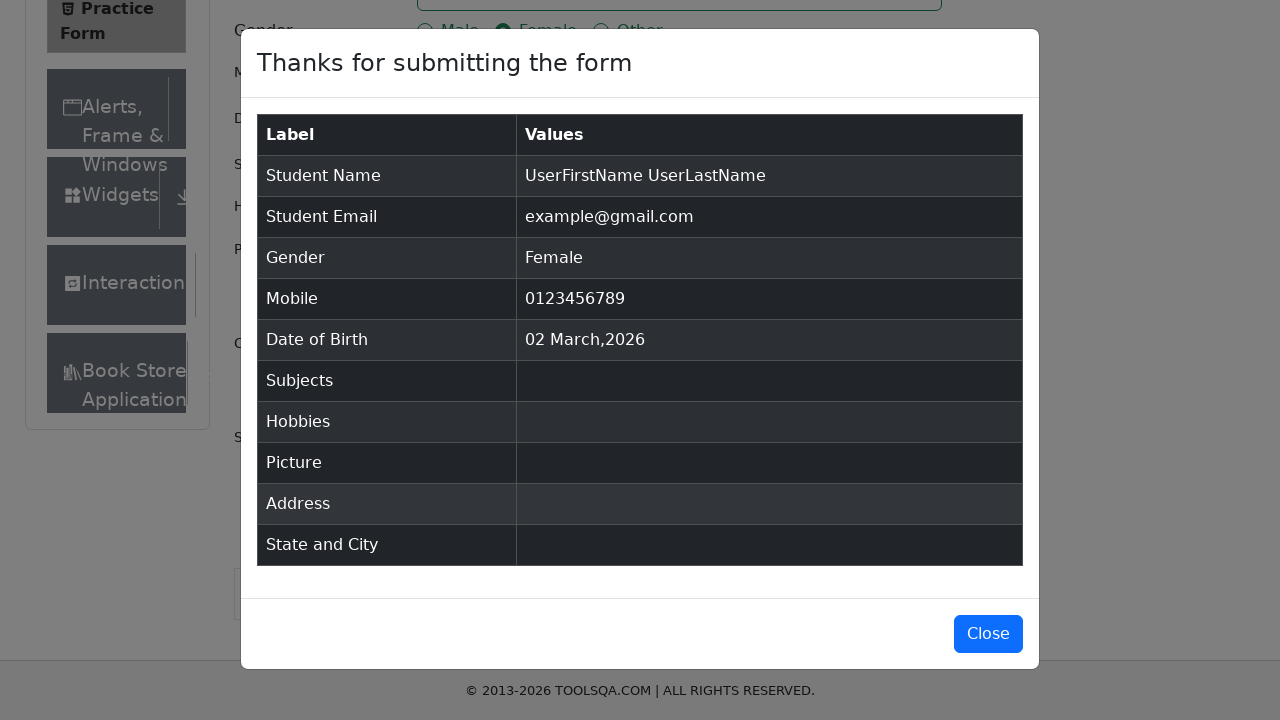

Verified modal title matches expected text 'Thanks for submitting the form'
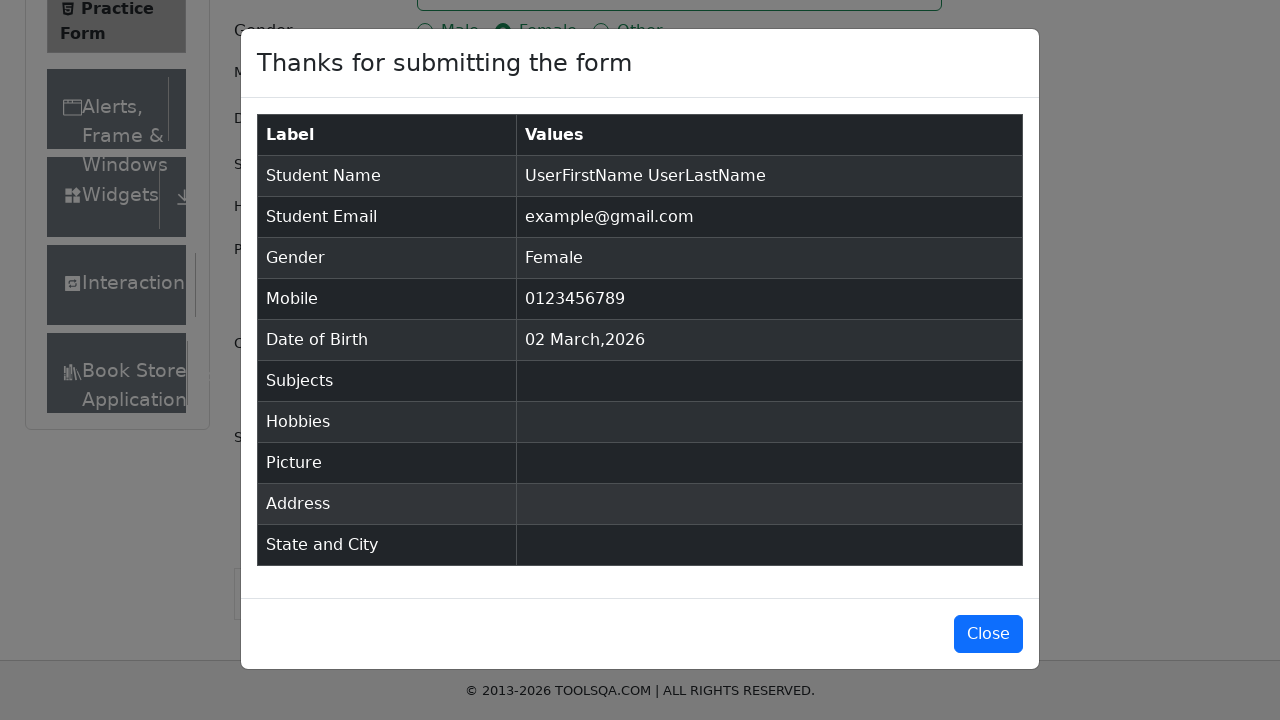

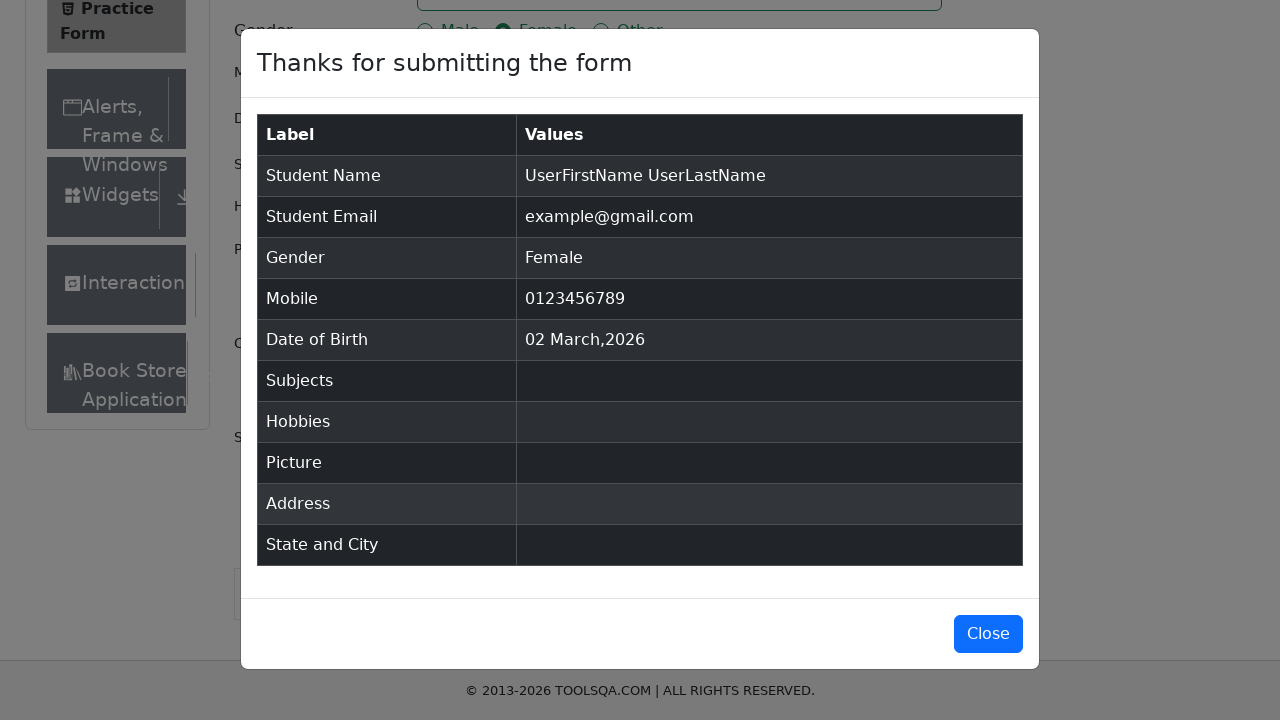